Tests entering only a name, submitting the form, clicking Yes, and verifying the personalized thank you message appears

Starting URL: https://kristinek.github.io/site/tasks/provide_feedback

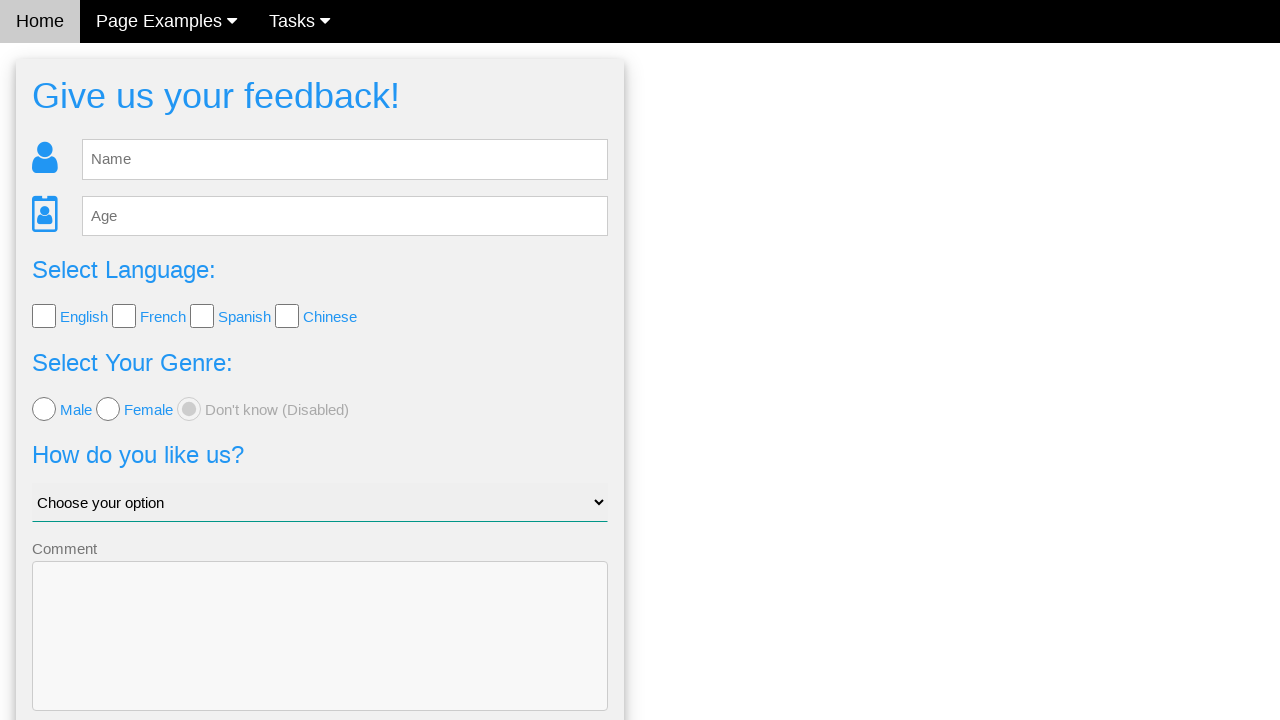

Filled name field with 'Nellija' on #fb_name
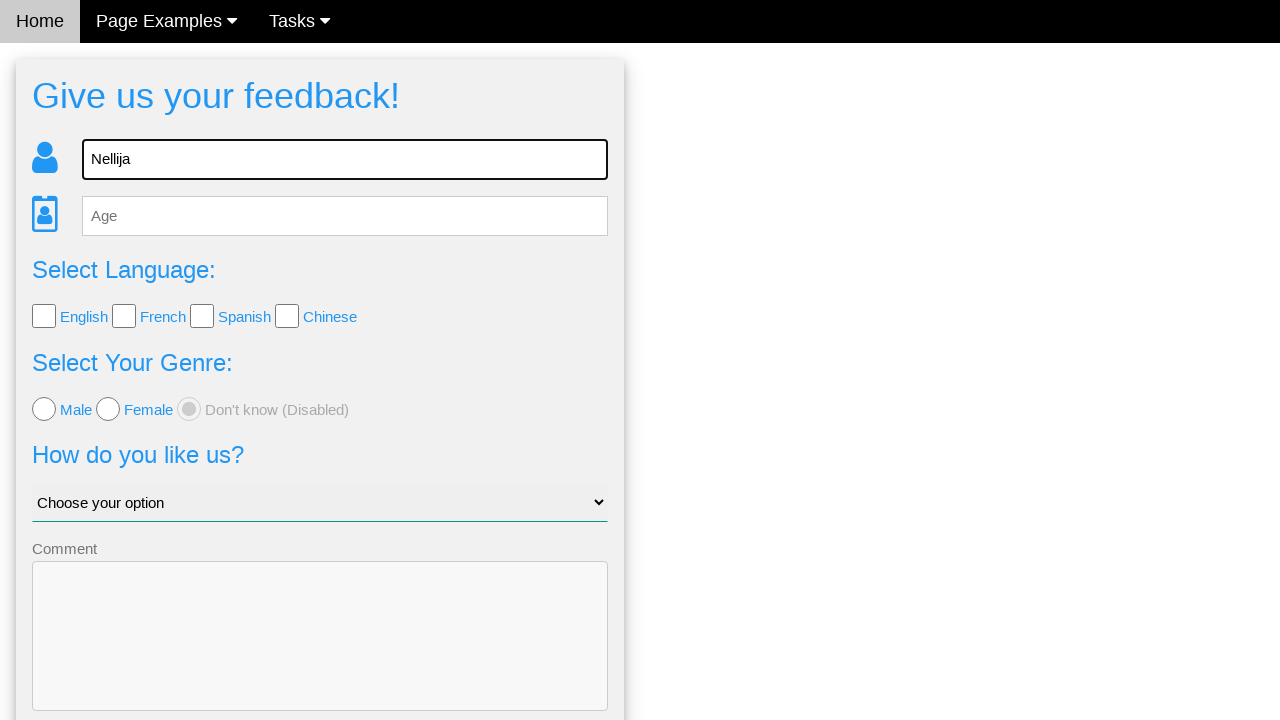

Clicked send button to submit form at (320, 656) on button.w3-btn-block.w3-blue.w3-section
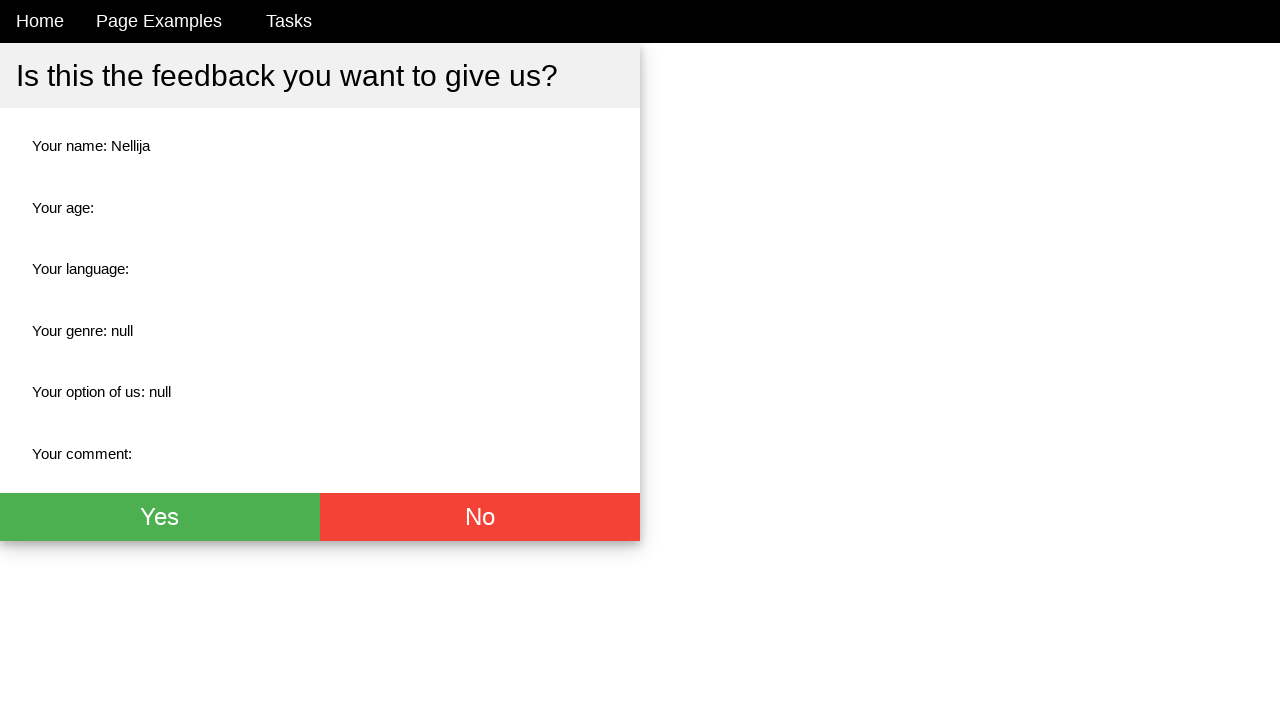

Confirmation page loaded with Yes button visible
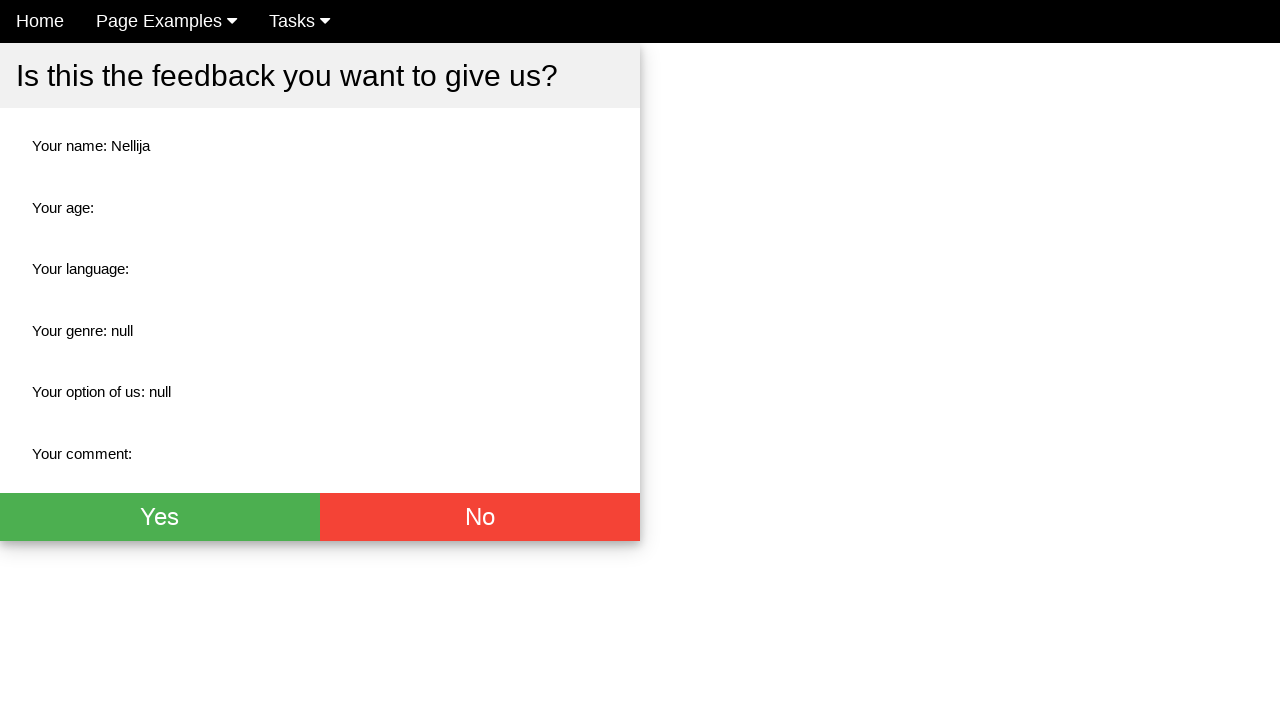

Clicked Yes button on confirmation page at (160, 517) on button.w3-btn.w3-green.w3-xlarge
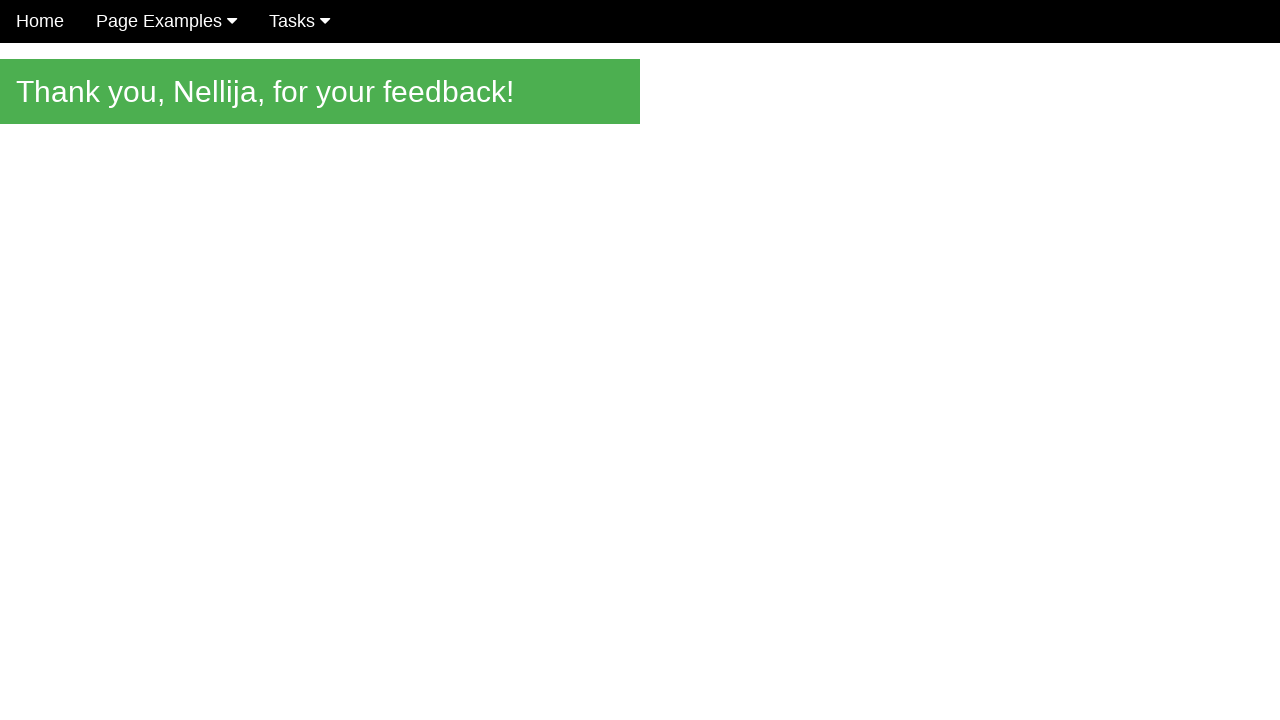

Thank you message element loaded
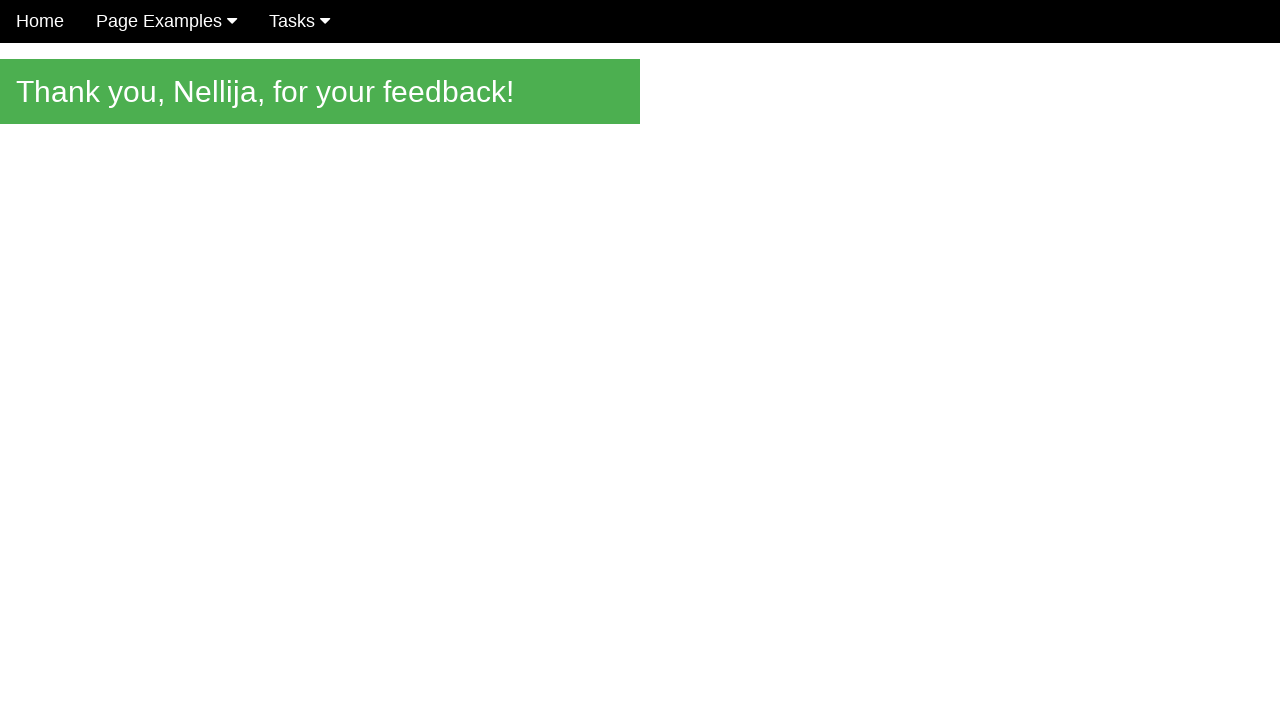

Verified personalized thank you message 'Thank you, Nellija, for your feedback!' displayed
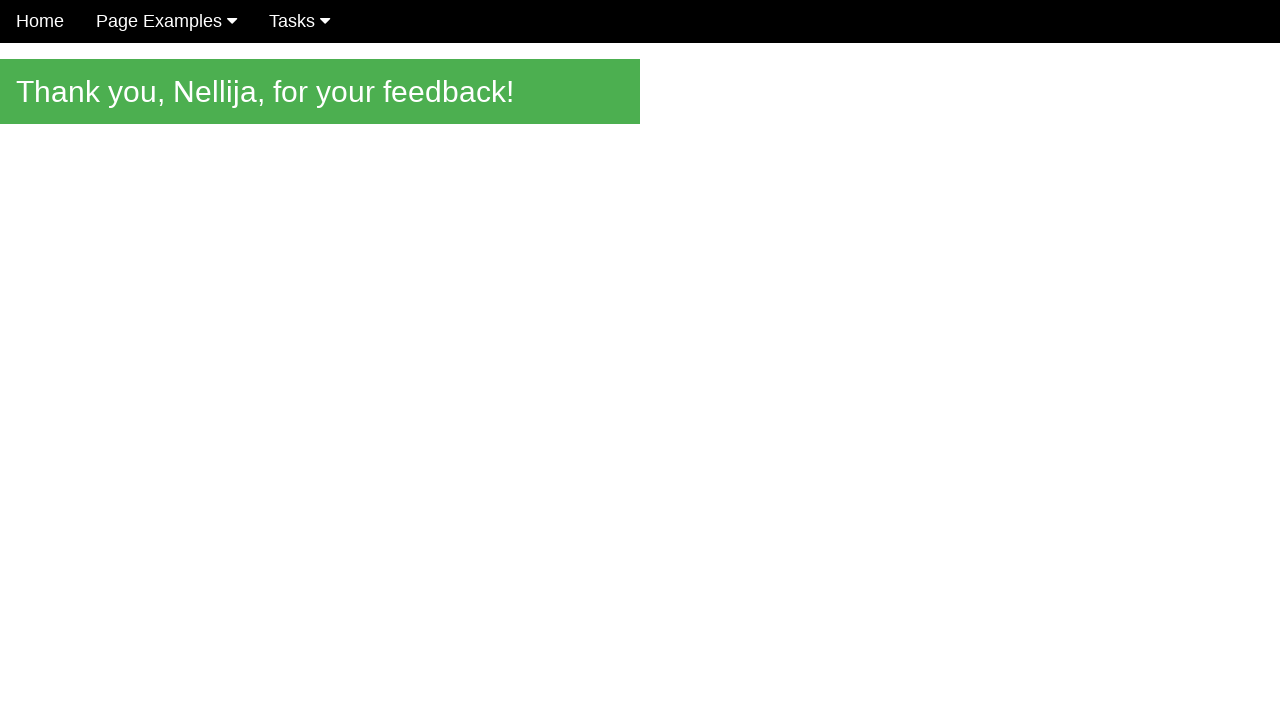

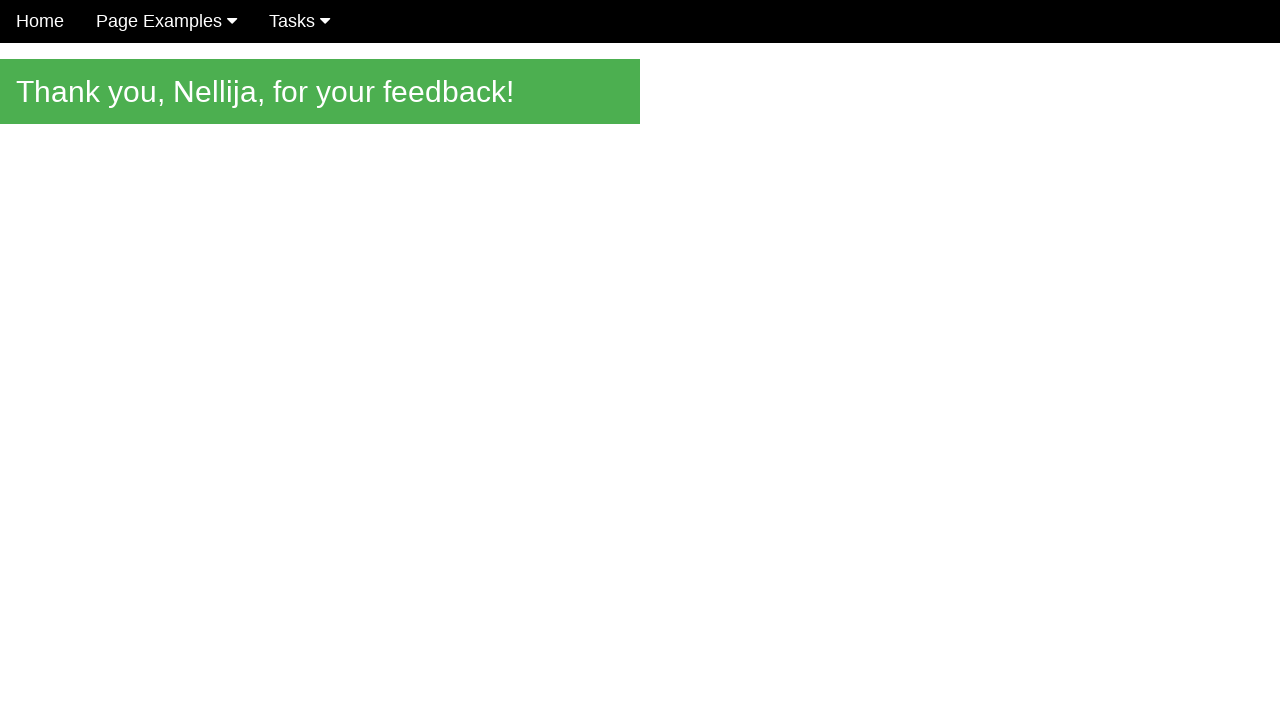